Tests drag and drop functionality by dragging an element onto a target and verifying the drop was successful

Starting URL: https://jqueryui.com/droppable/

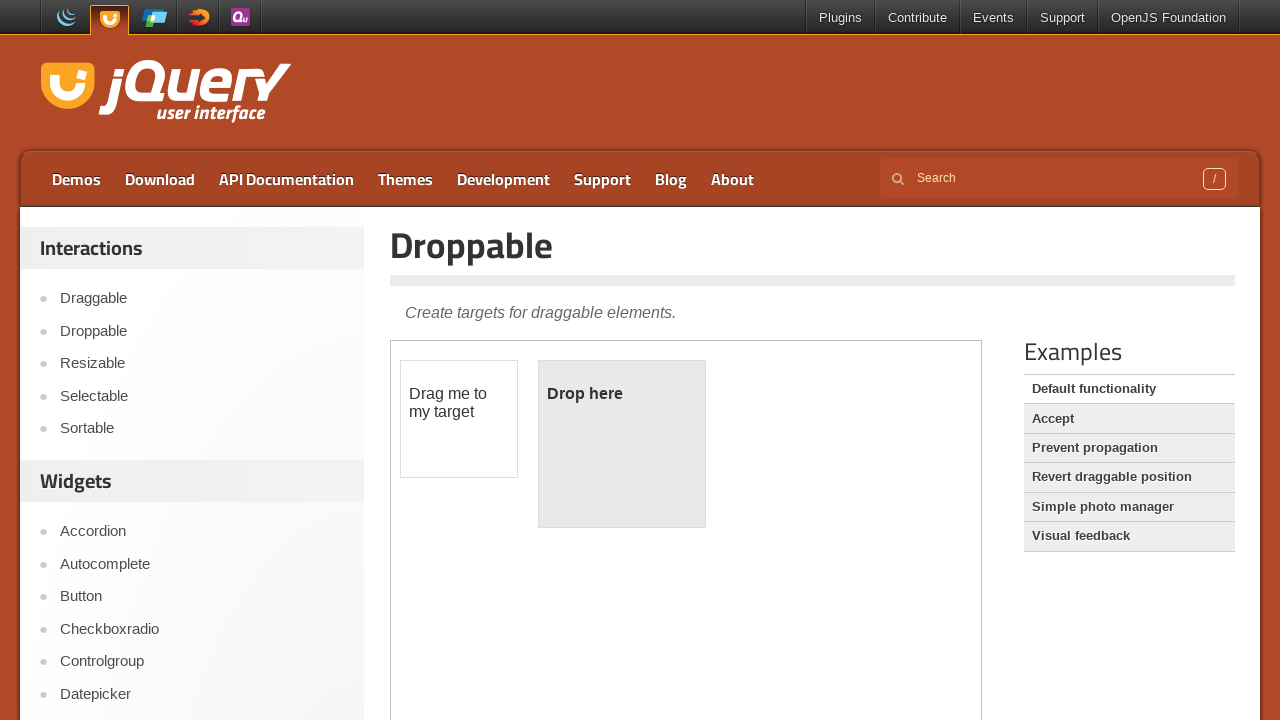

Located the demo iframe
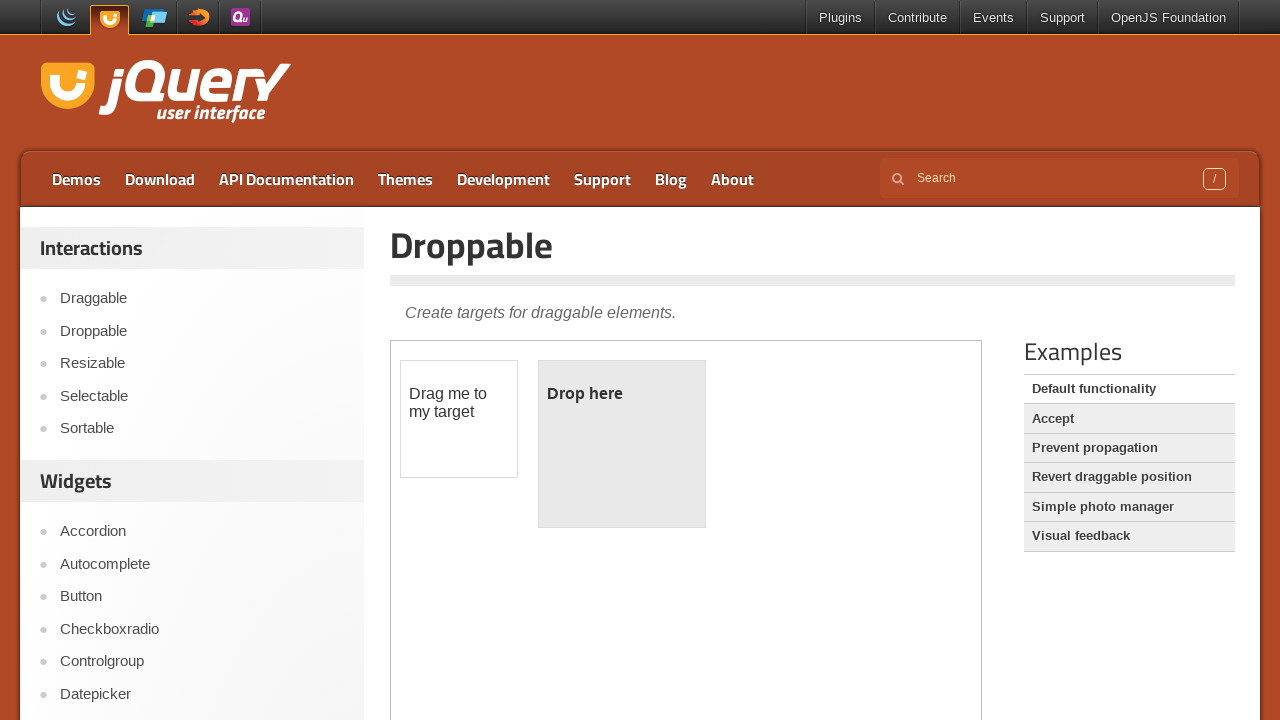

Located the draggable source element
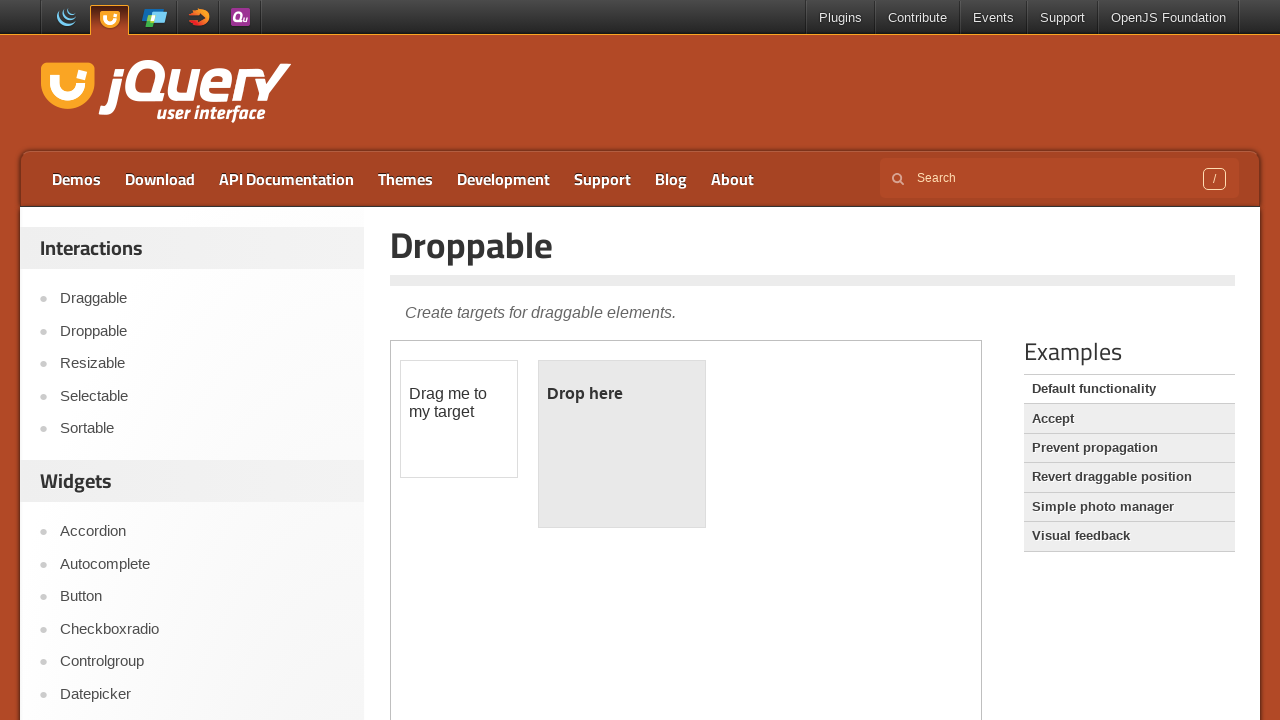

Located the droppable target element
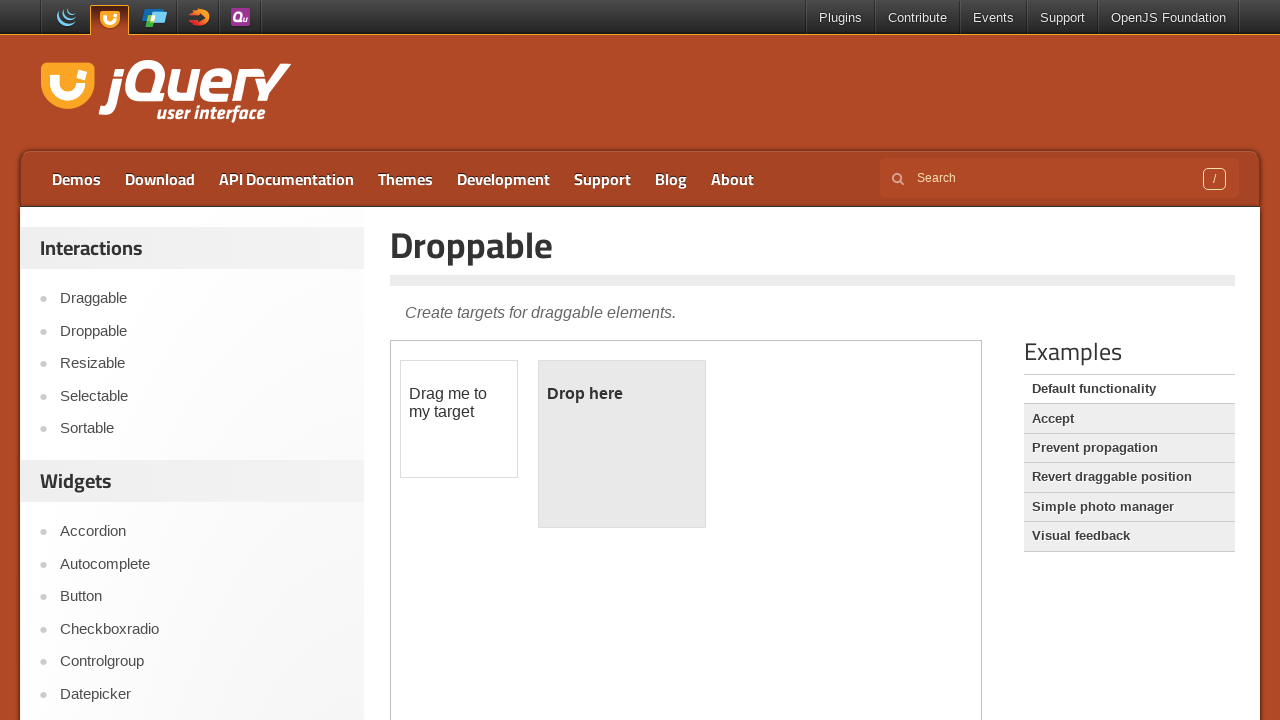

Dragged source element onto target element at (622, 444)
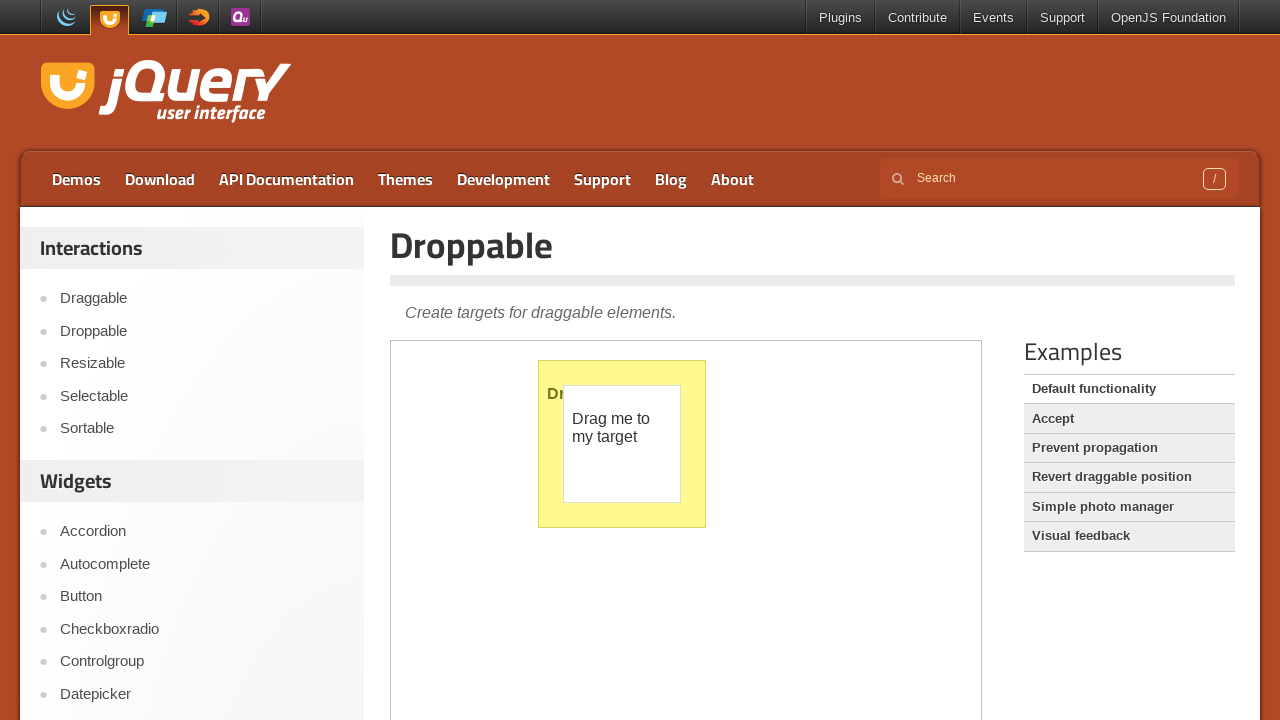

Retrieved target element text content
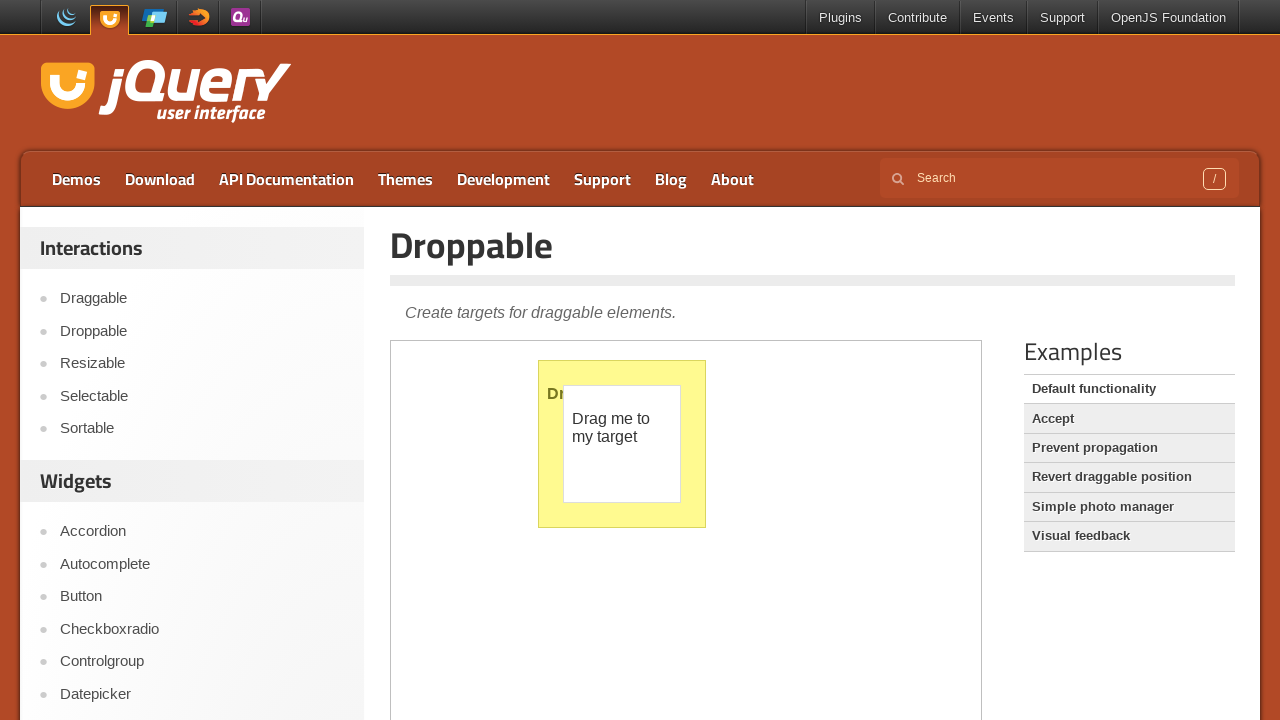

Verified that target element contains 'Dropped' text
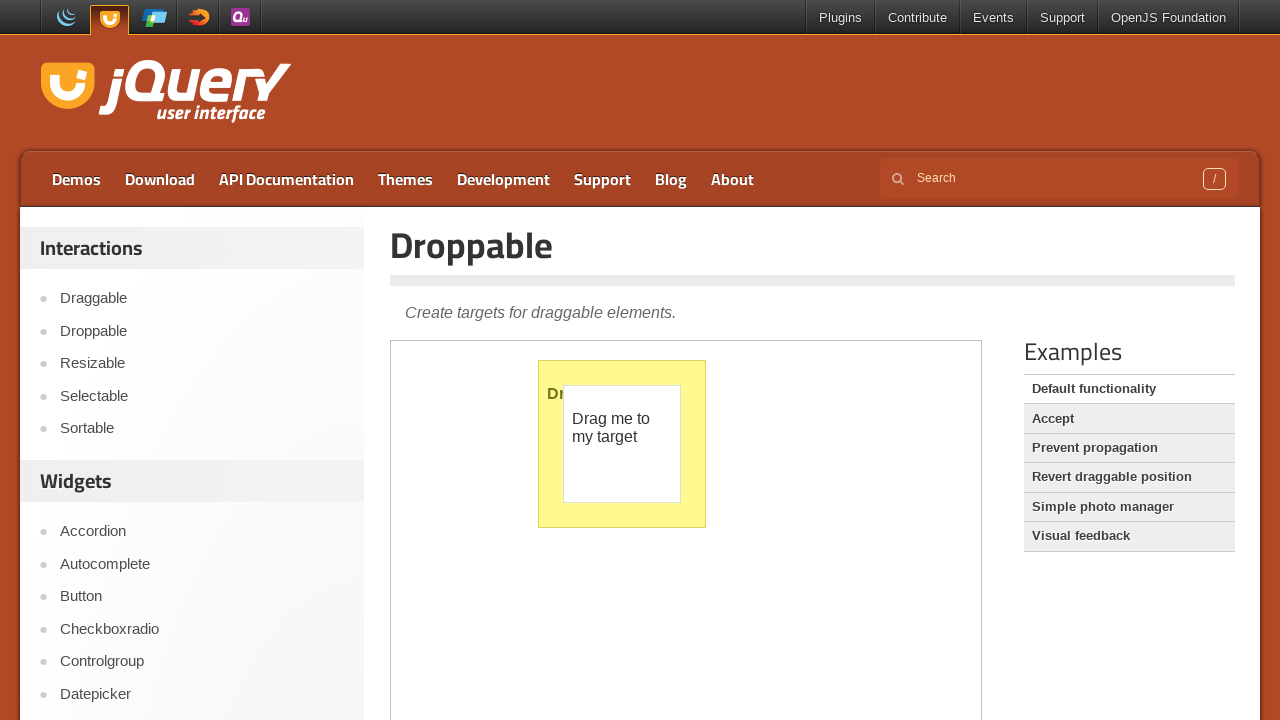

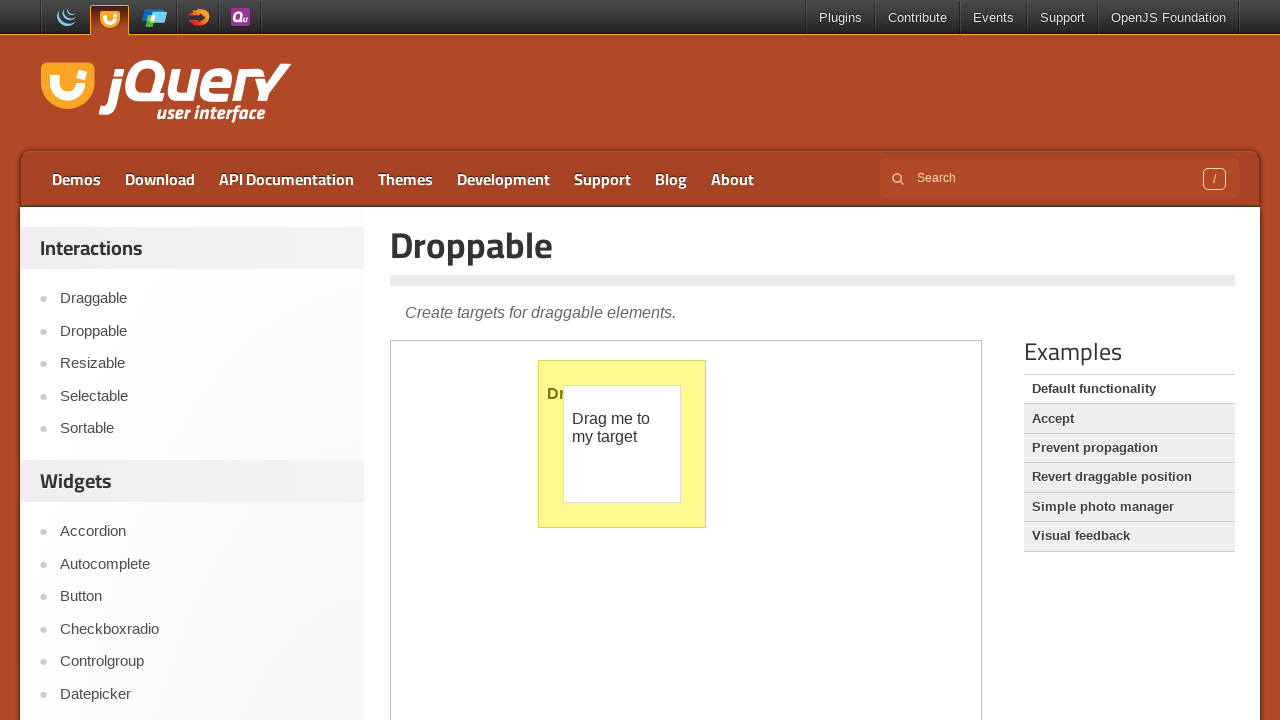